Tests JavaScript executor functionality by navigating to a practice page and scrolling to a specific element with id 'userName'

Starting URL: https://selectorshub.com/xpath-practice-page/

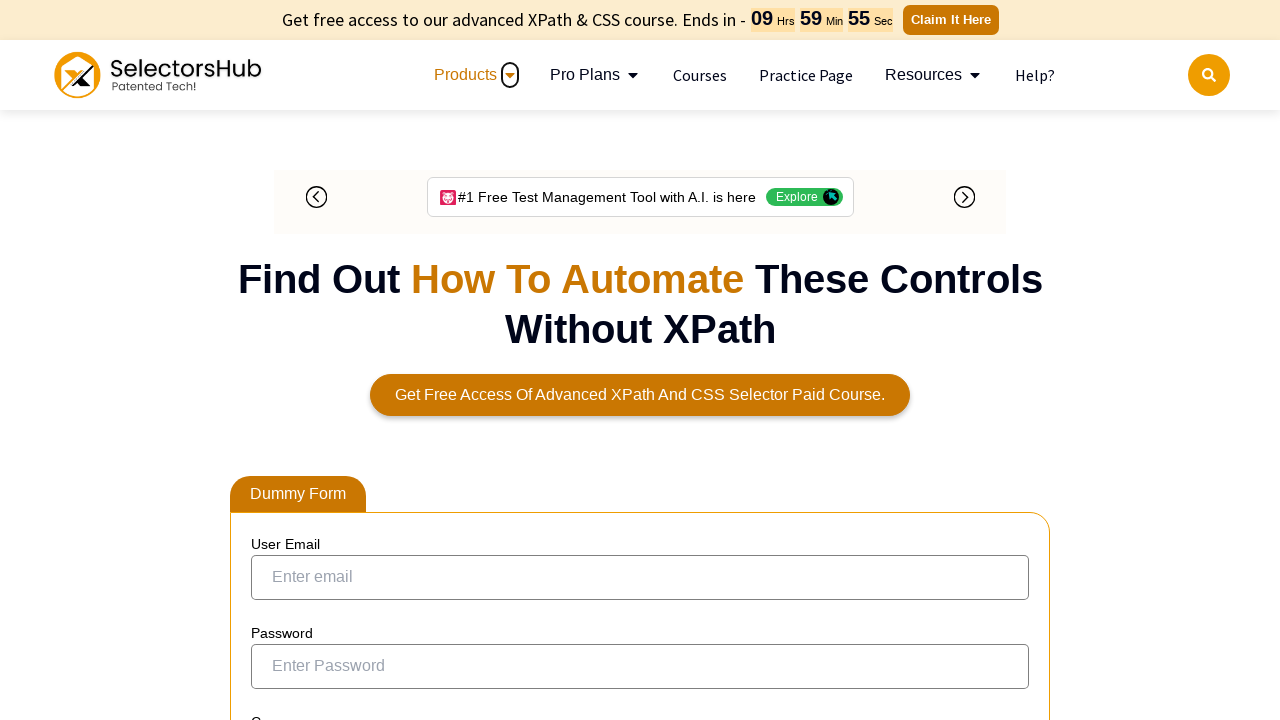

Navigated to XPath practice page
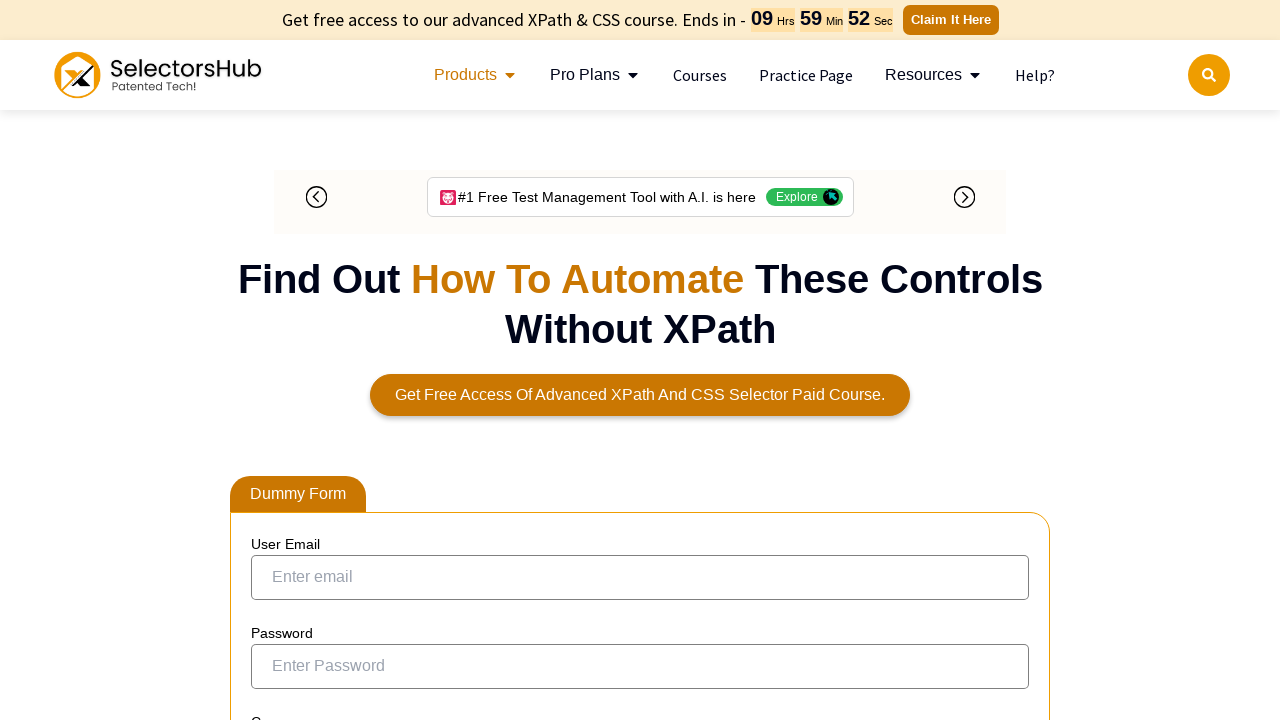

Located userName element with XPath selector
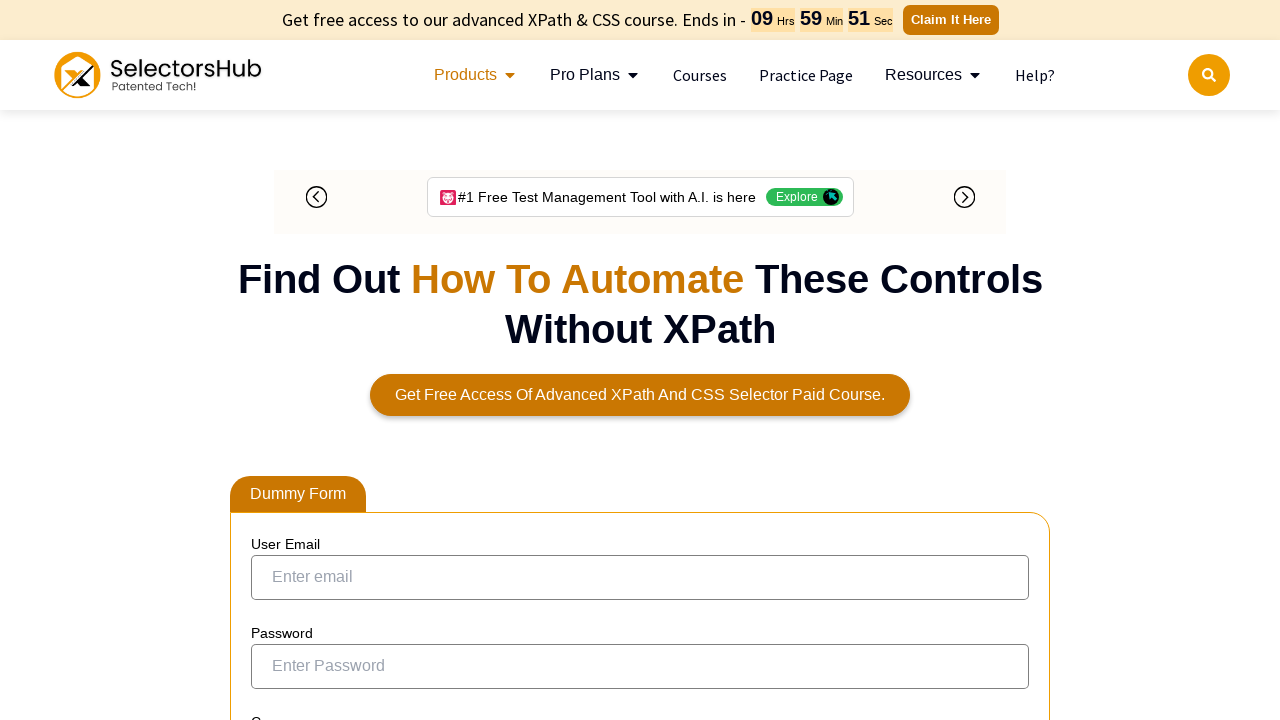

Scrolled to userName element if needed
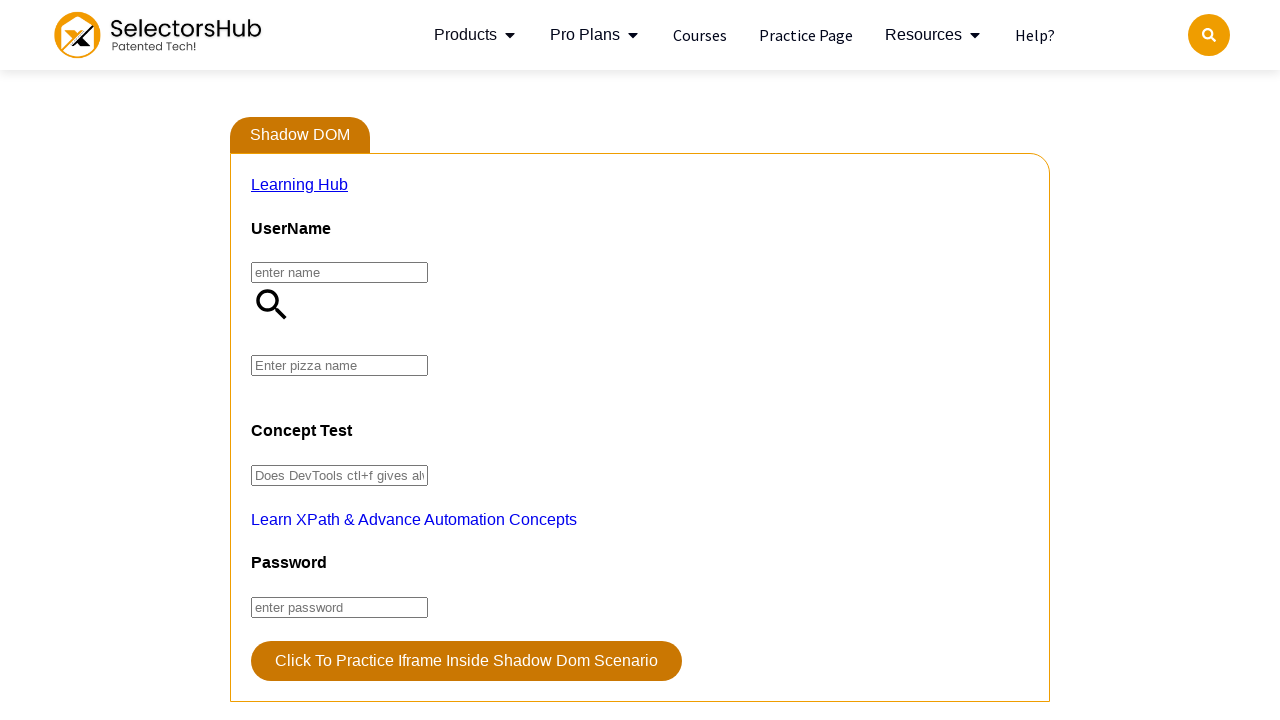

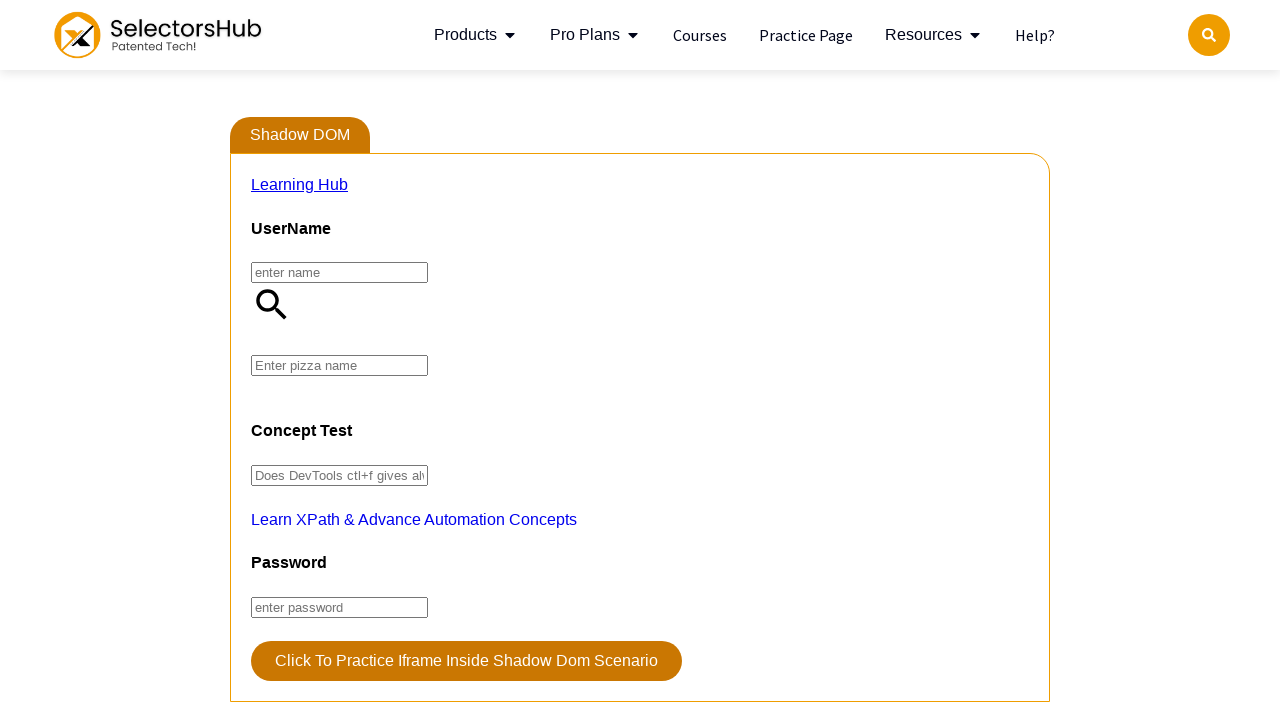